Navigates to DBS Singapore Dollar Fixed Deposits rates page and verifies it loads successfully

Starting URL: https://www.dbs.com.sg/personal/rates-online/singapore-dollar-fixed-deposits.page

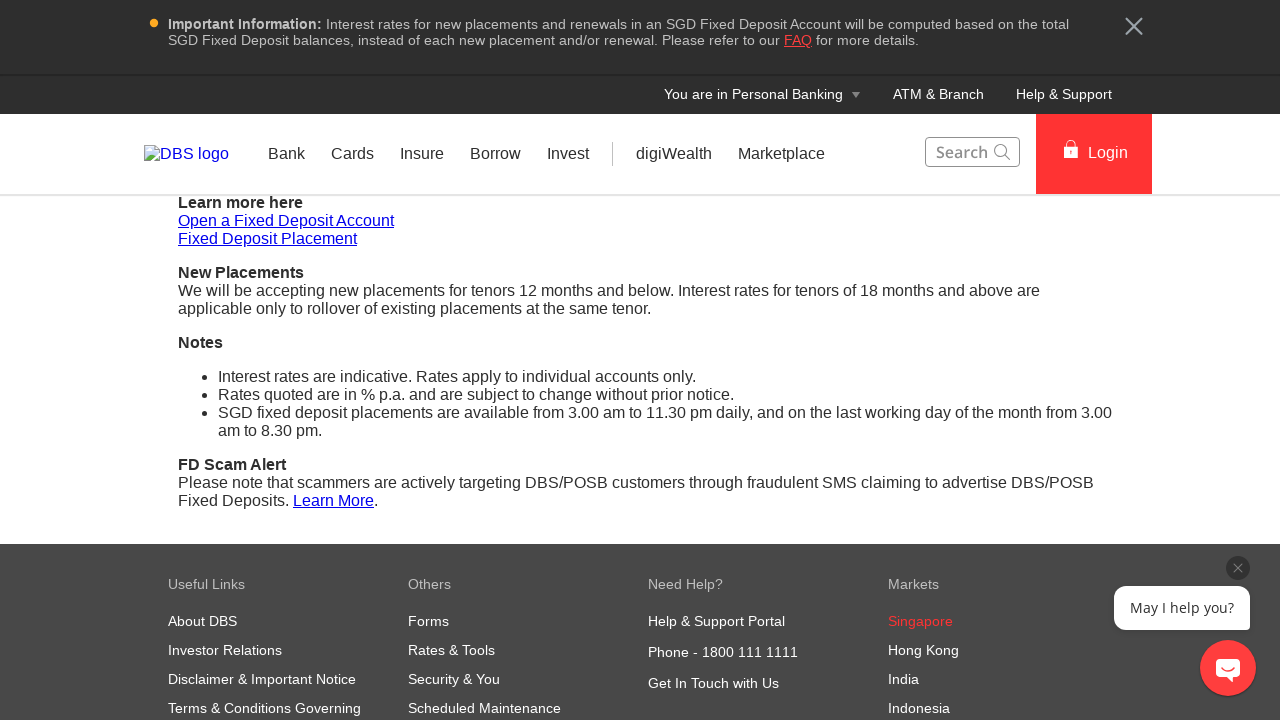

Navigated to DBS Singapore Dollar Fixed Deposits rates page
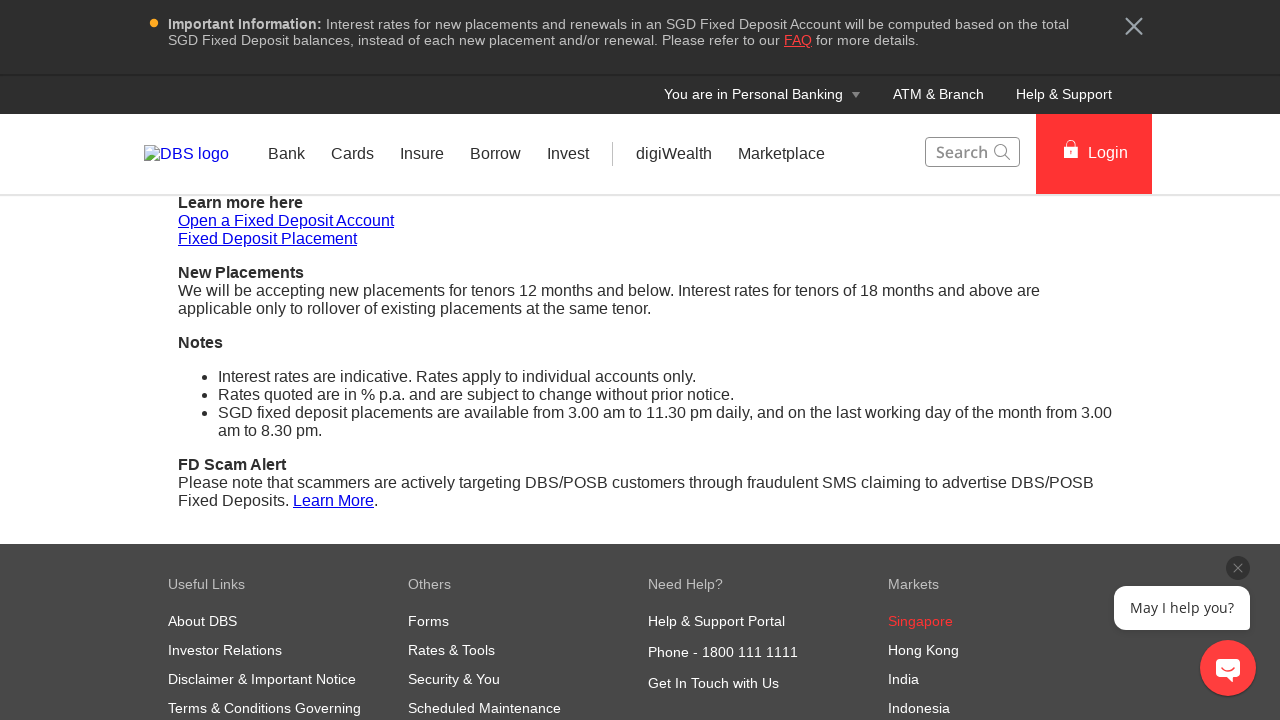

Page DOM content loaded successfully
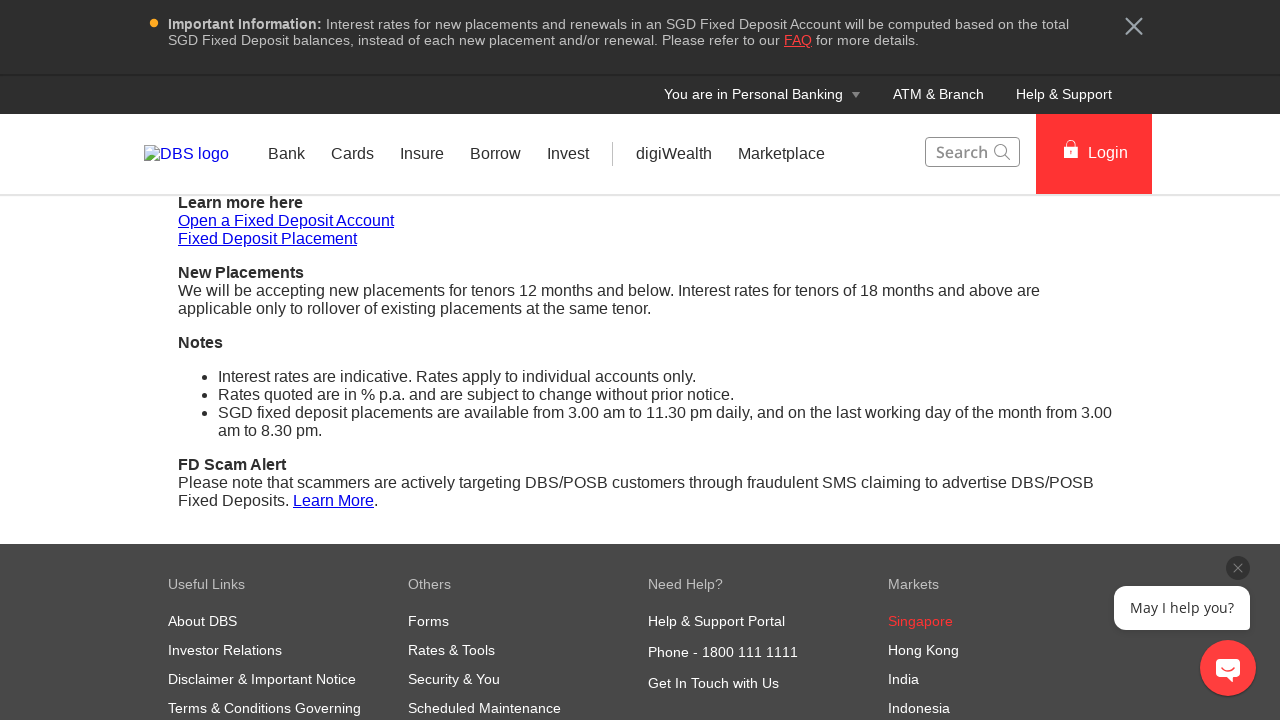

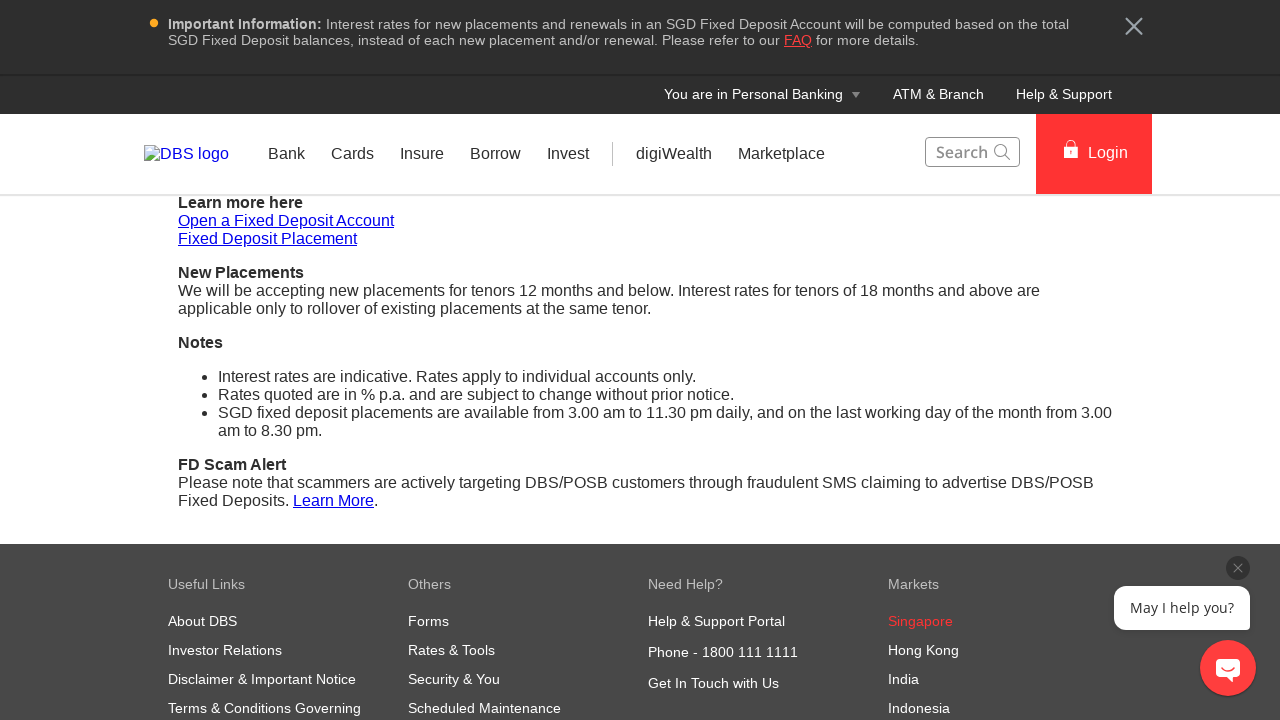